Tests dynamic controls on a page by toggling a checkbox's visibility and enabling/disabling a text input field

Starting URL: http://the-internet.herokuapp.com

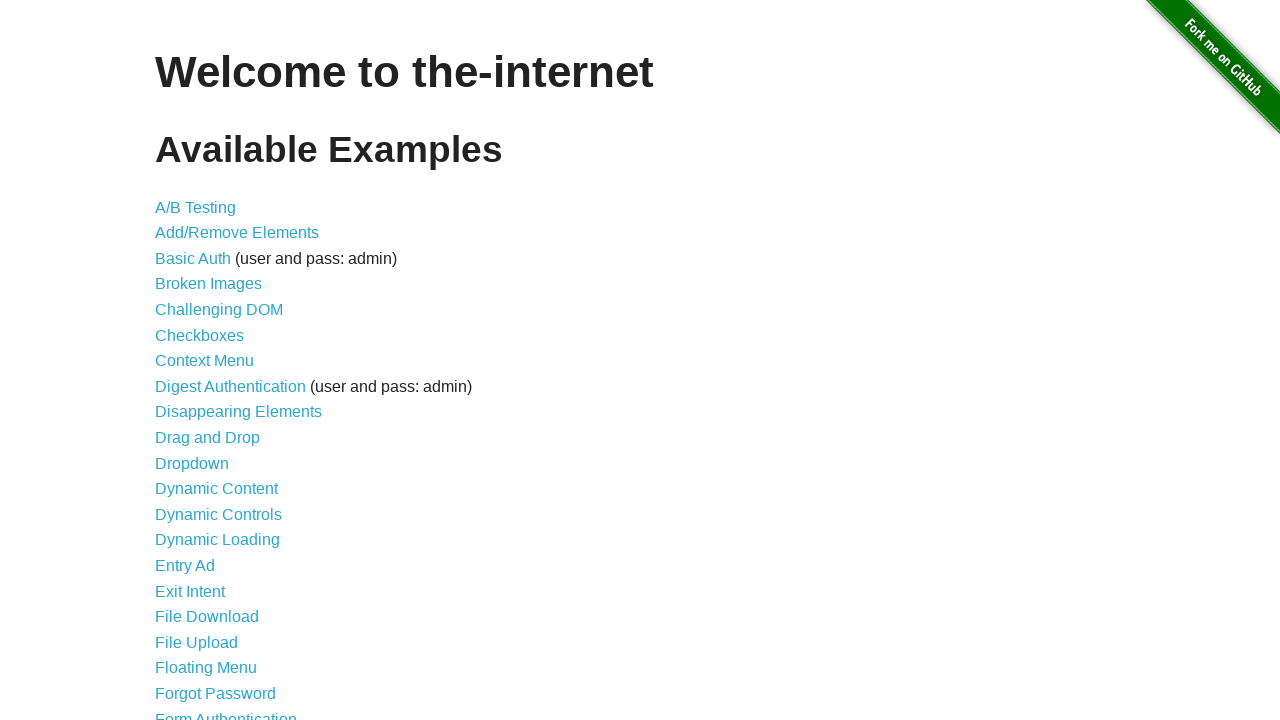

Clicked on Dynamic Controls link at (218, 514) on text=Dynamic Controls
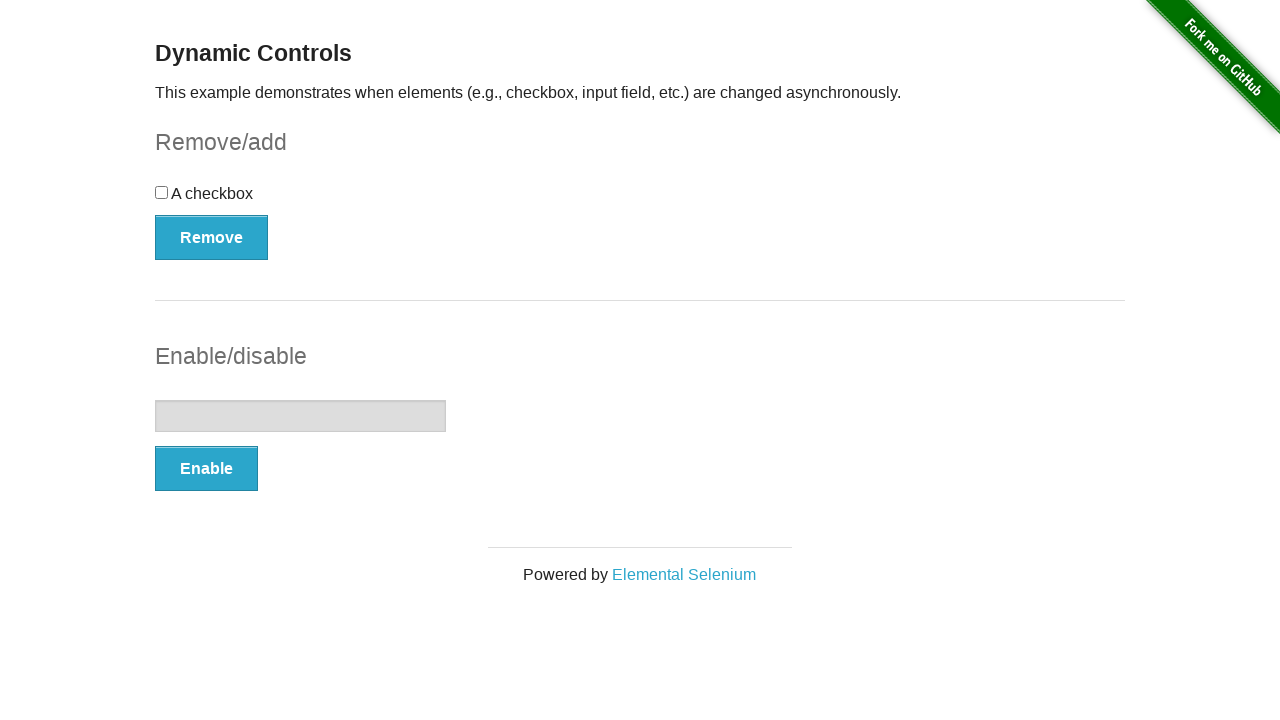

Clicked the checkbox at (162, 192) on #checkbox > input[type=checkbox]
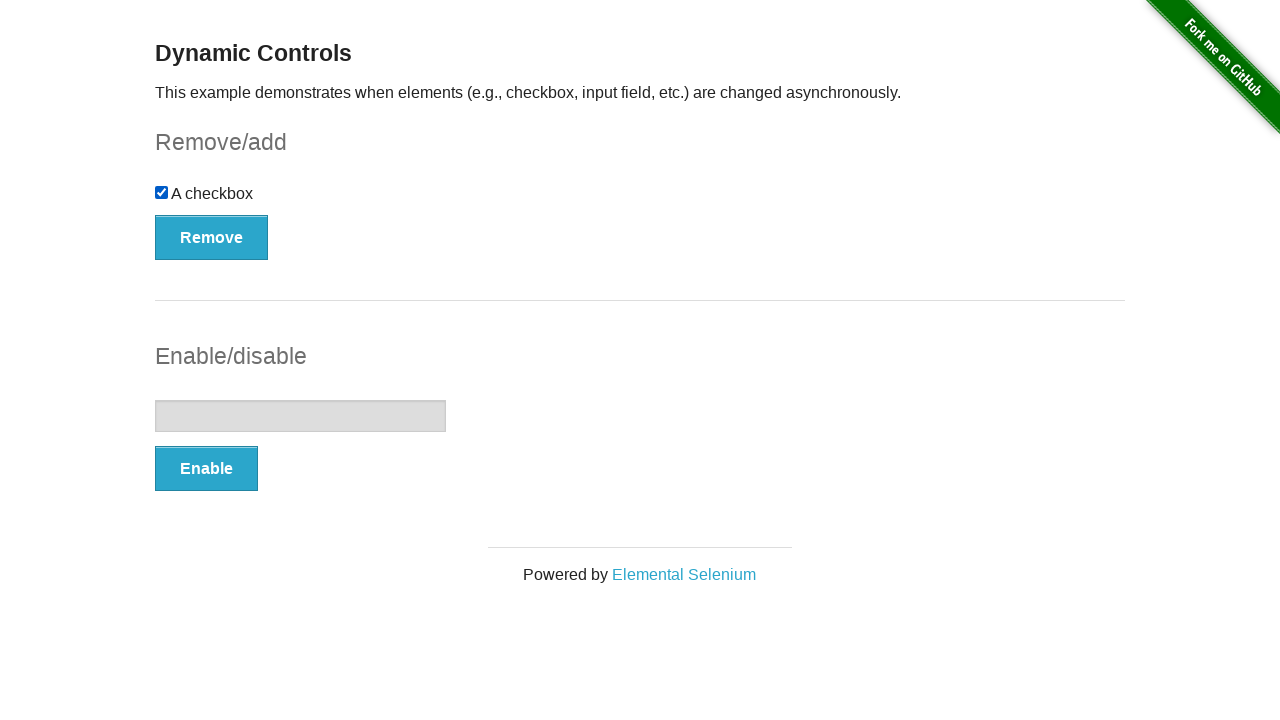

Clicked Remove button to hide checkbox at (212, 237) on #checkbox-example > button
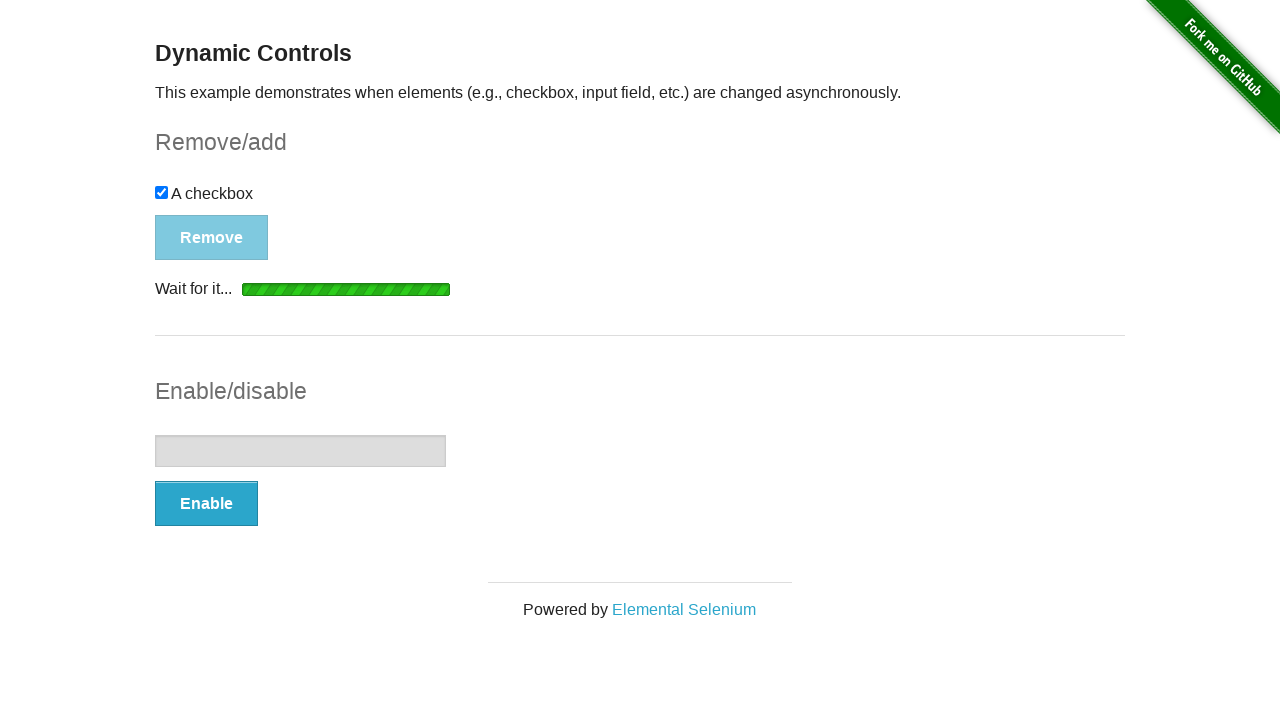

Waited for Add button to become visible
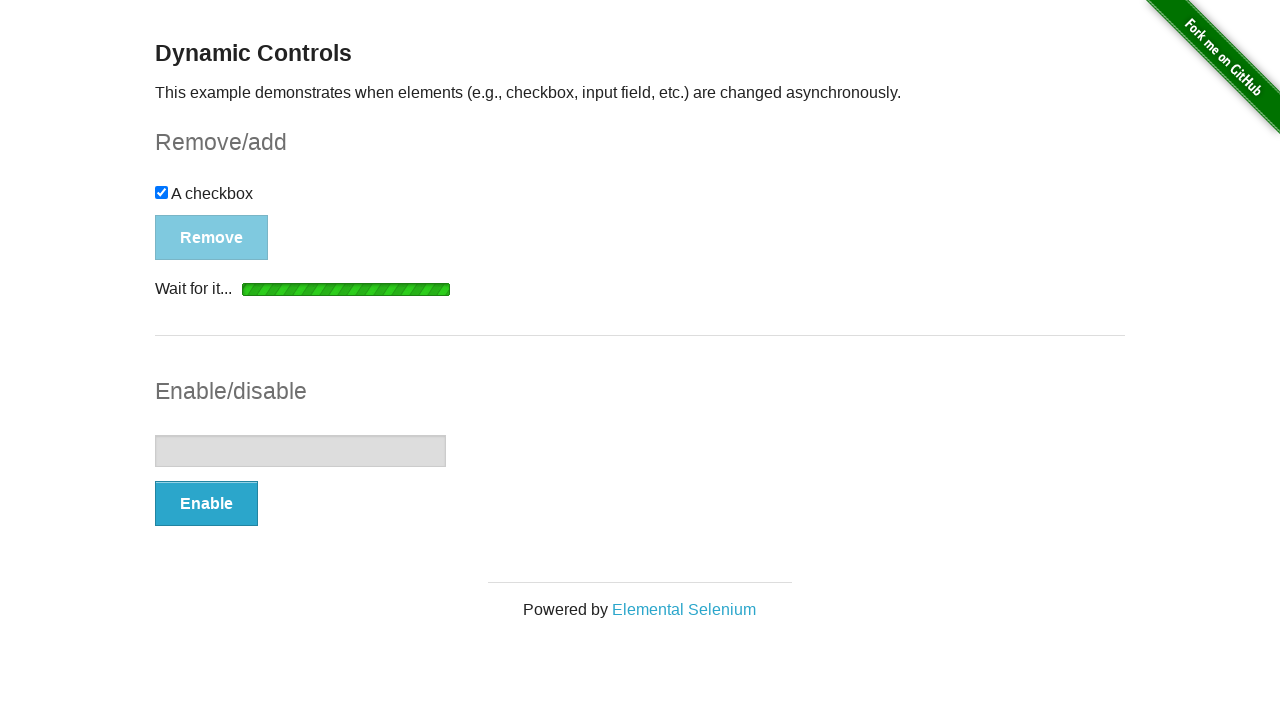

Clicked Add button to restore checkbox at (196, 208) on #checkbox-example > button
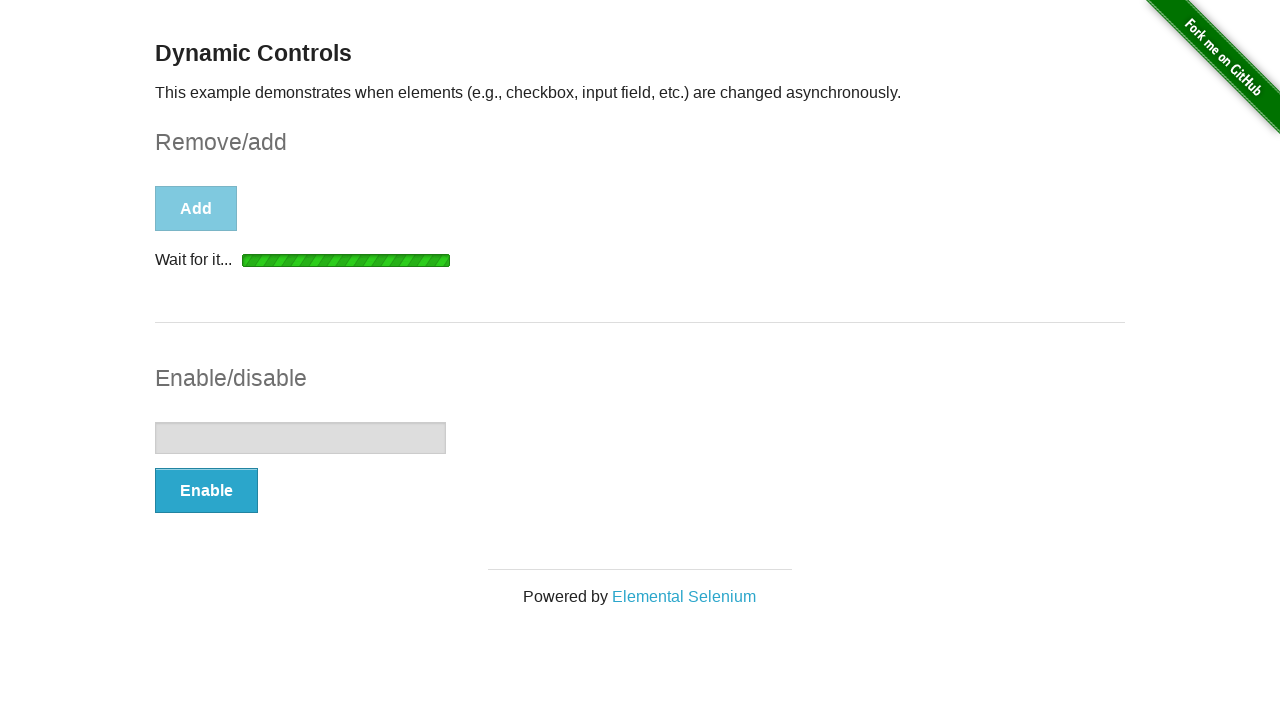

Clicked Enable button to enable text input at (206, 491) on #input-example > button
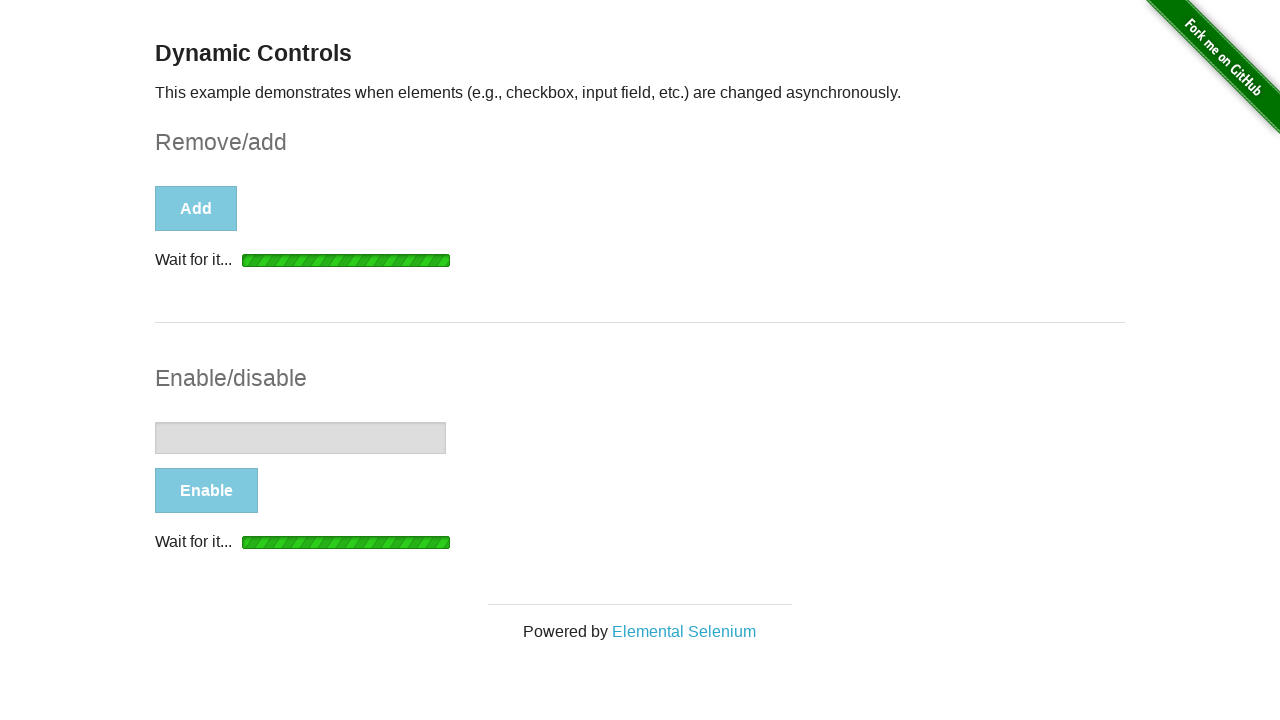

Waited for text input field to be enabled
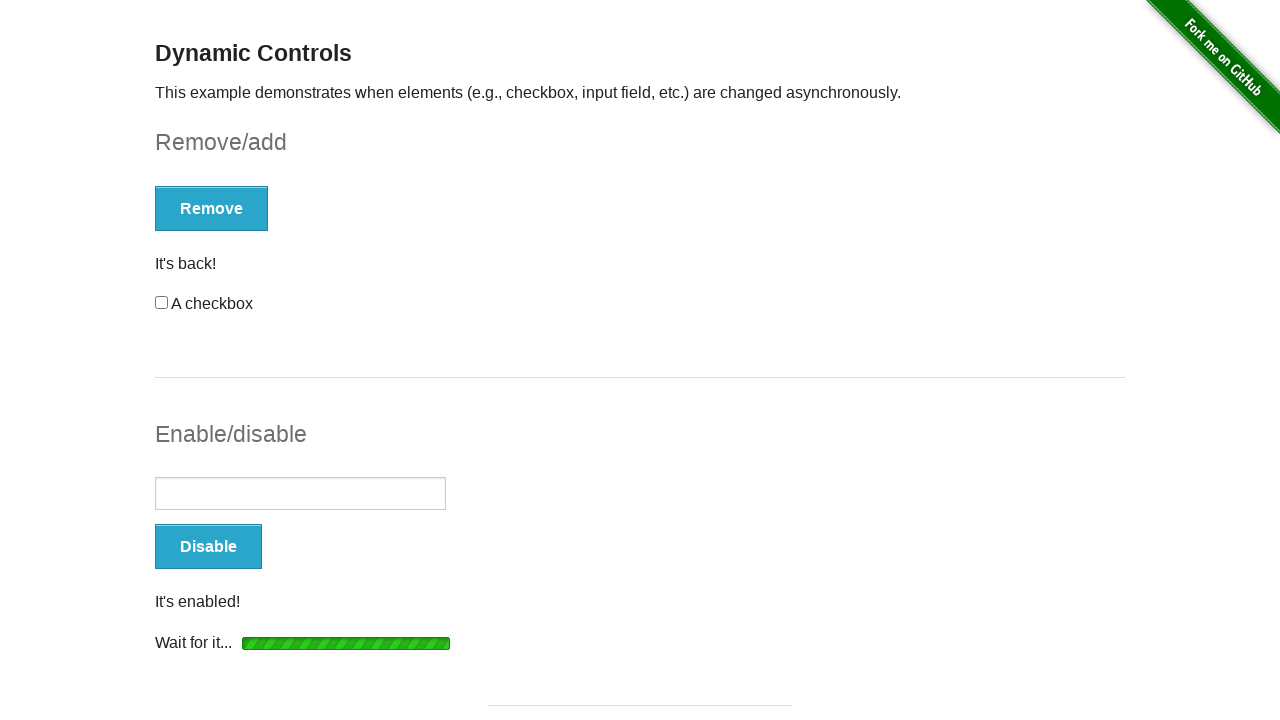

Filled text input field with 'platzi' on #input-example > input[type=text]
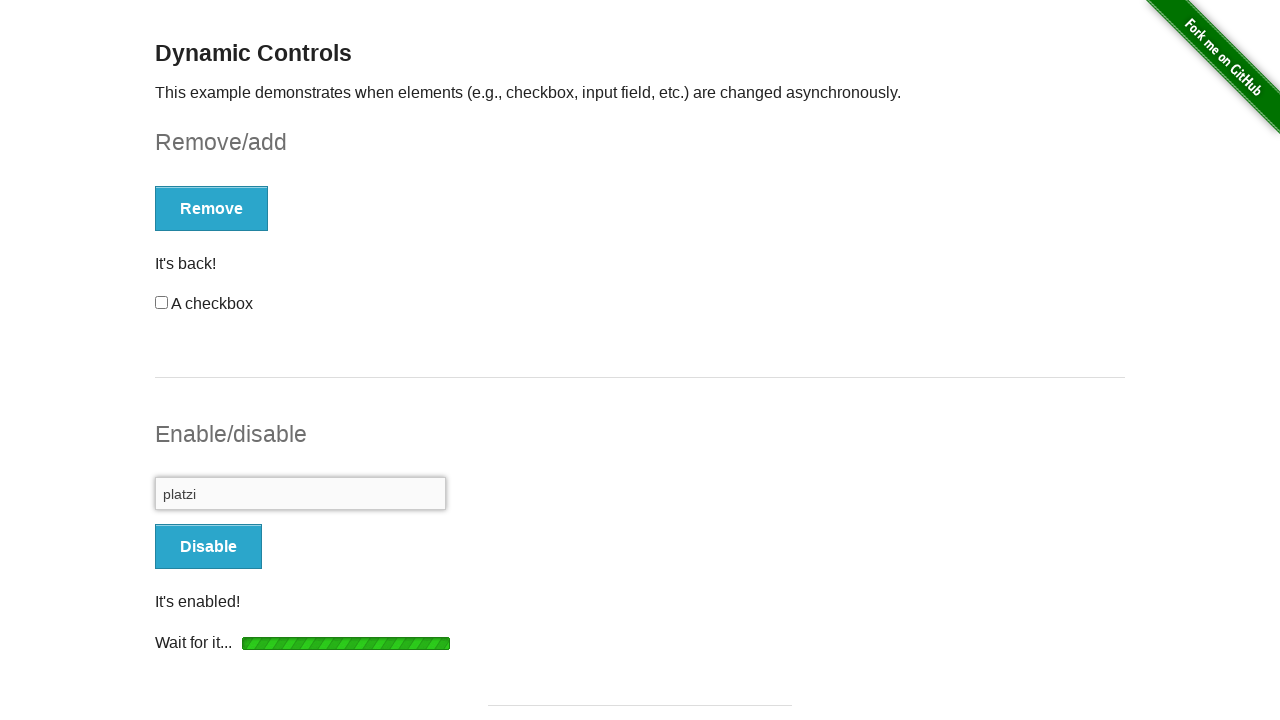

Clicked Disable button to disable text input at (208, 546) on #input-example > button
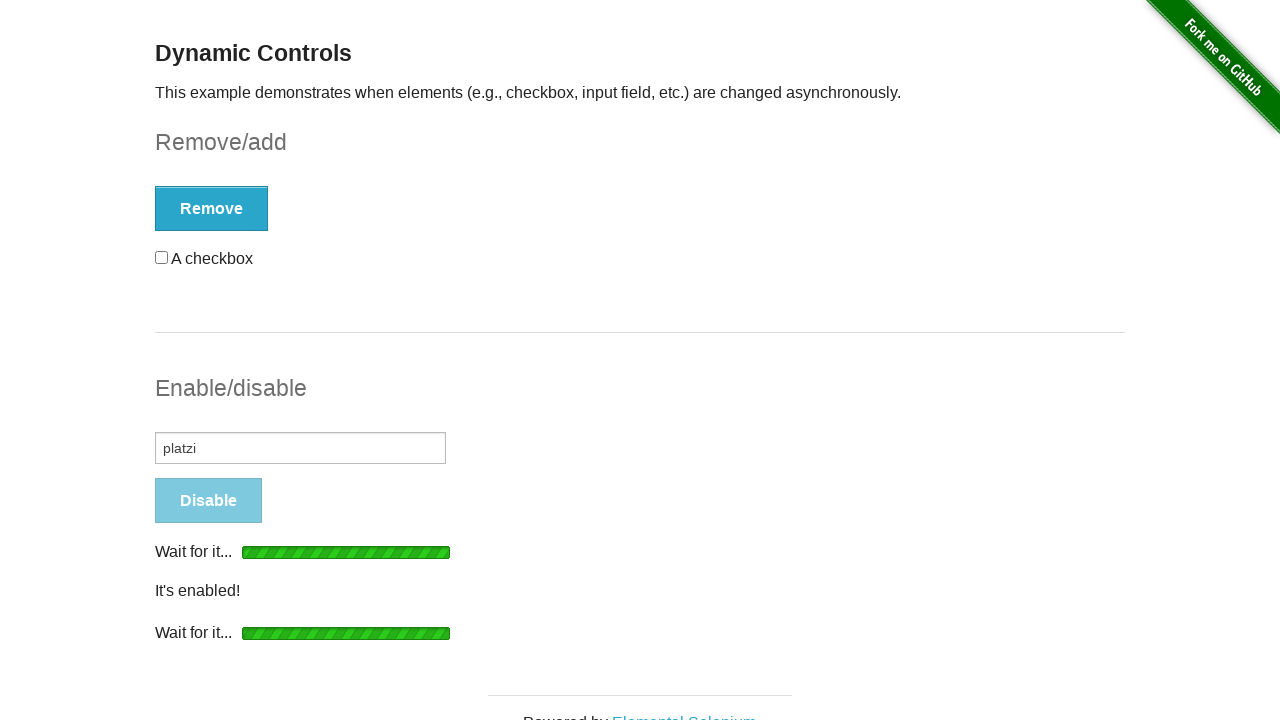

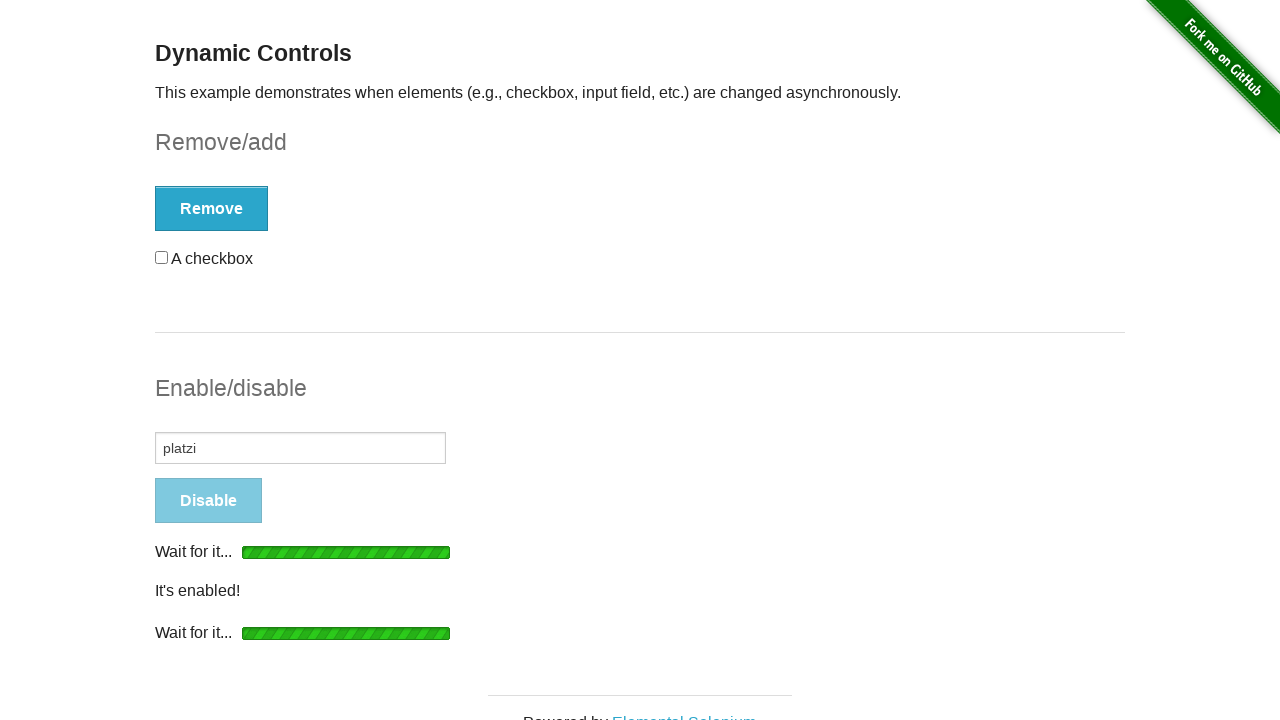